Tests dropdown selection functionality by clicking on a dropdown menu and selecting Option 1

Starting URL: https://the-internet.herokuapp.com/dropdown

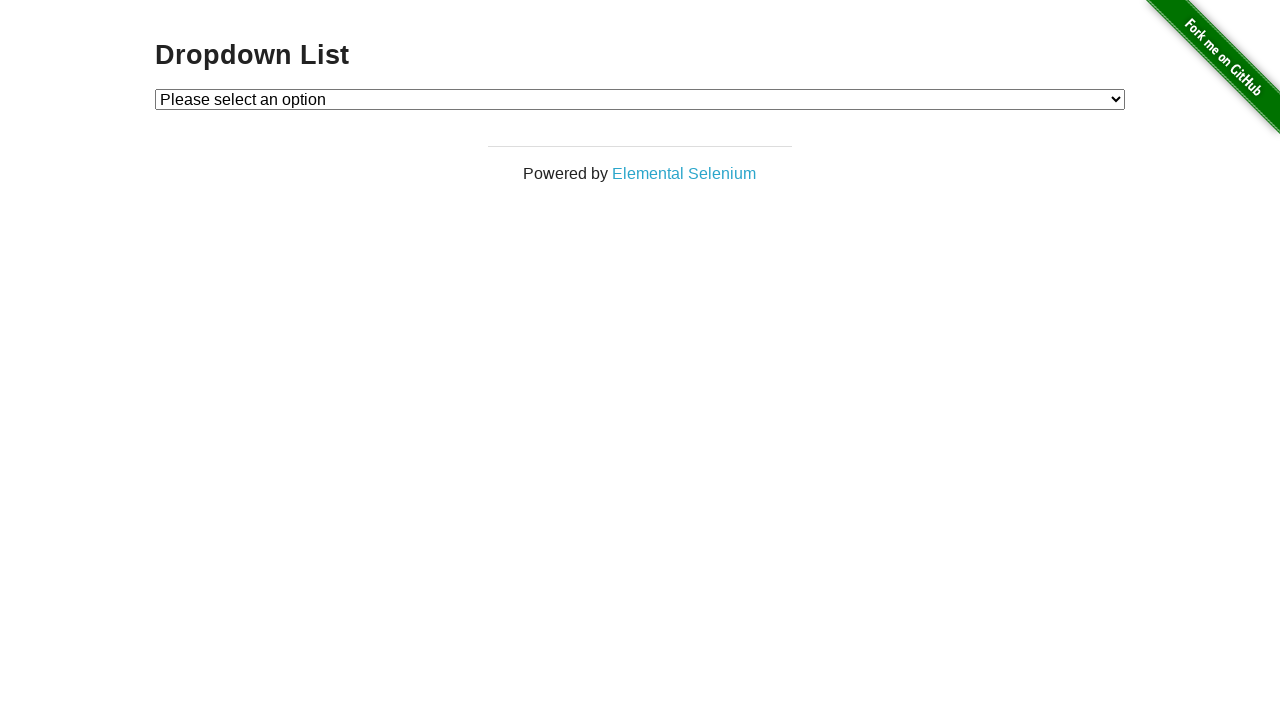

Clicked on the dropdown menu to open it at (640, 99) on #dropdown
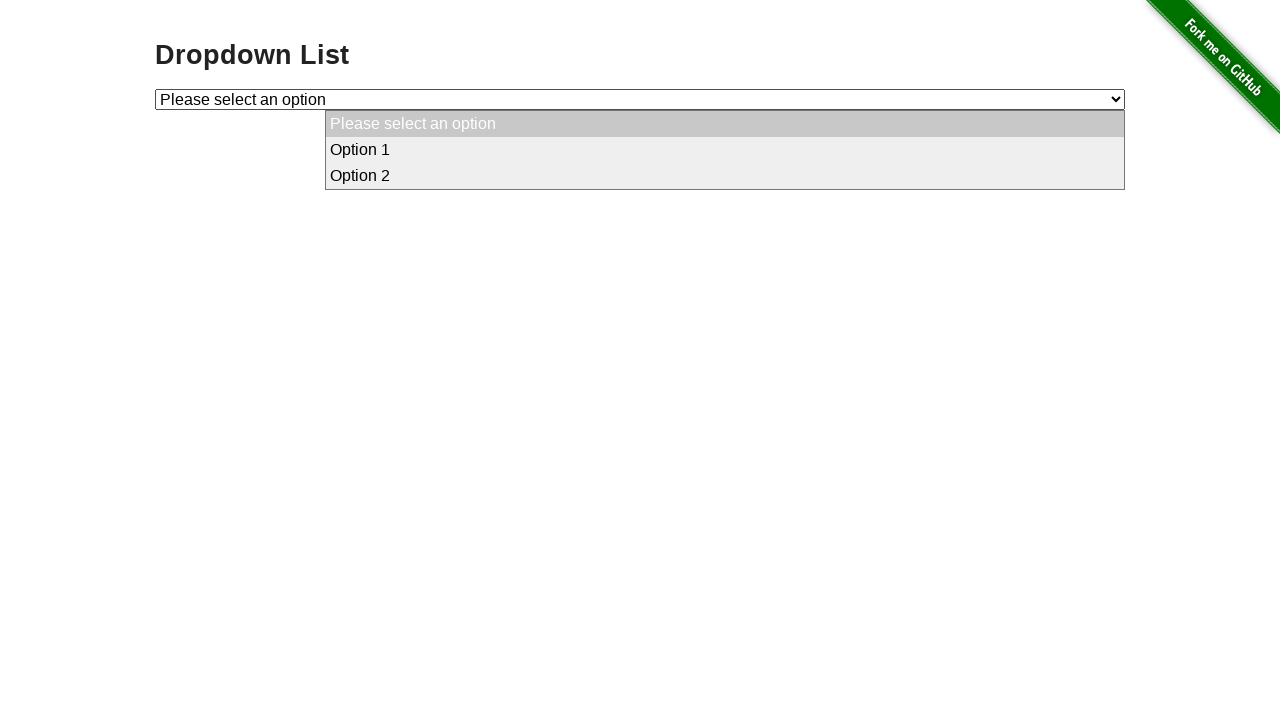

Selected Option 1 from the dropdown on #dropdown
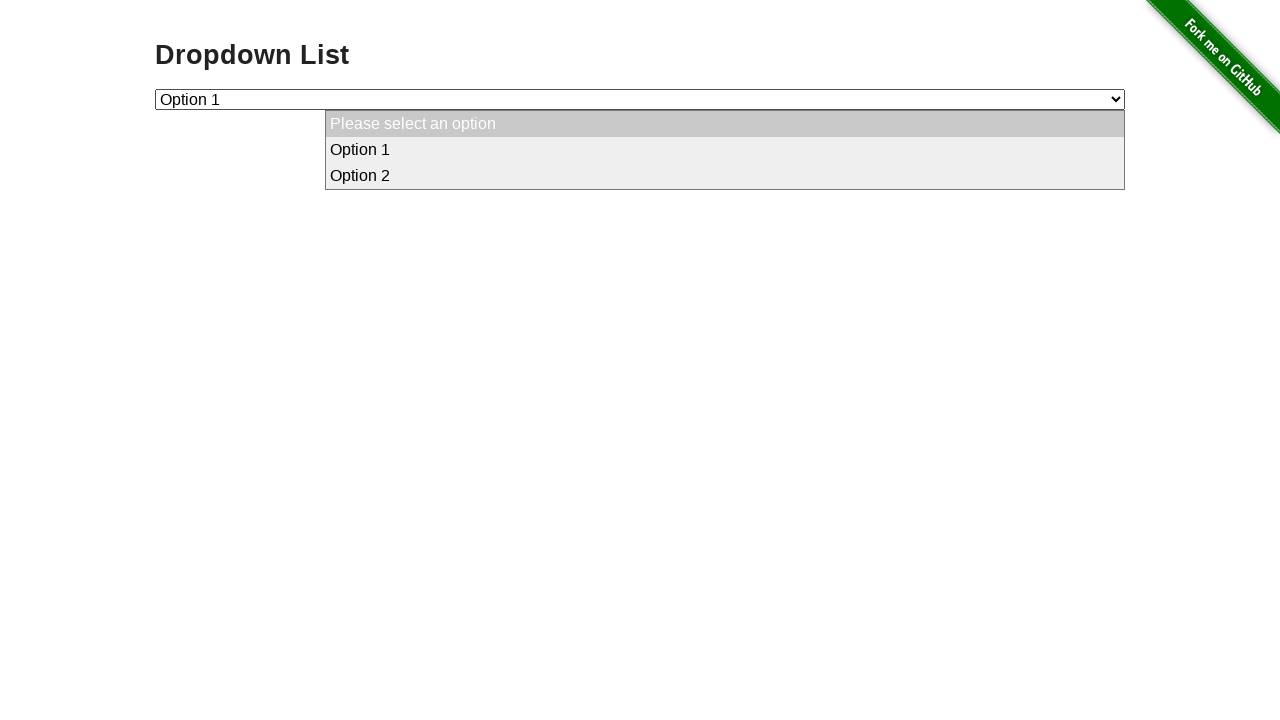

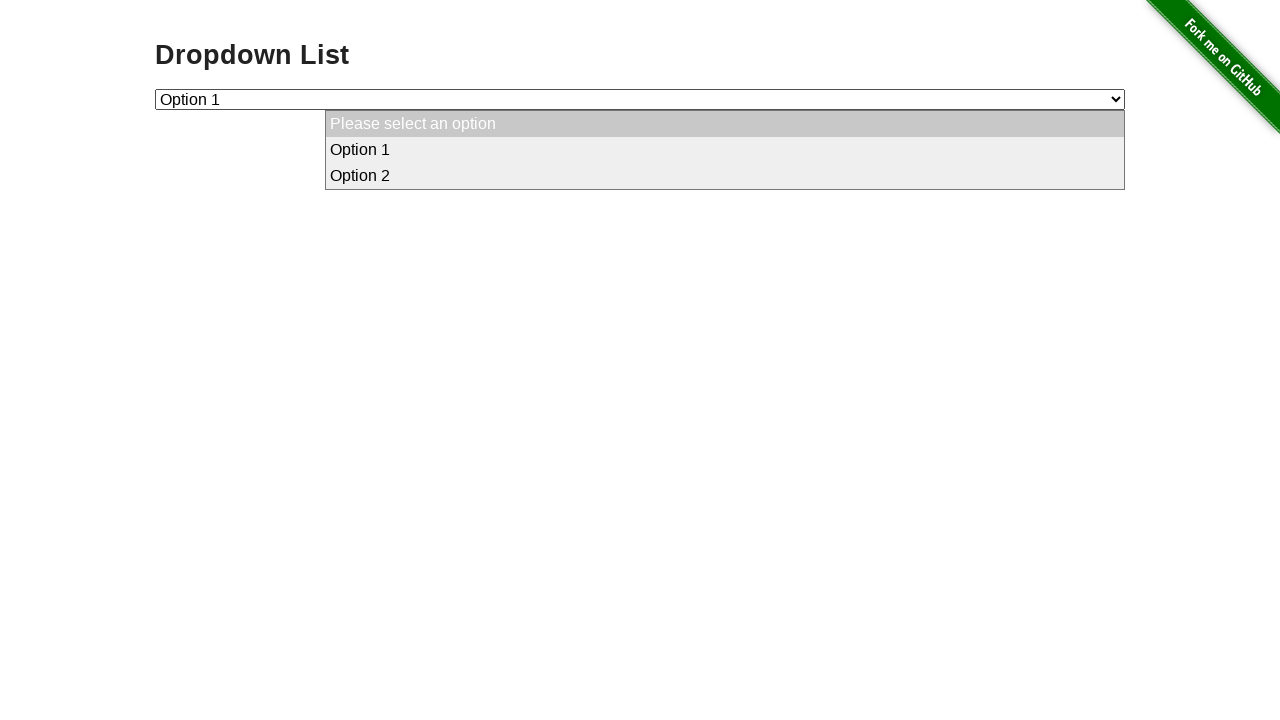